Tests axis-restricted dragging where elements can only move along X or Y axis

Starting URL: https://demoqa.com/dragabble

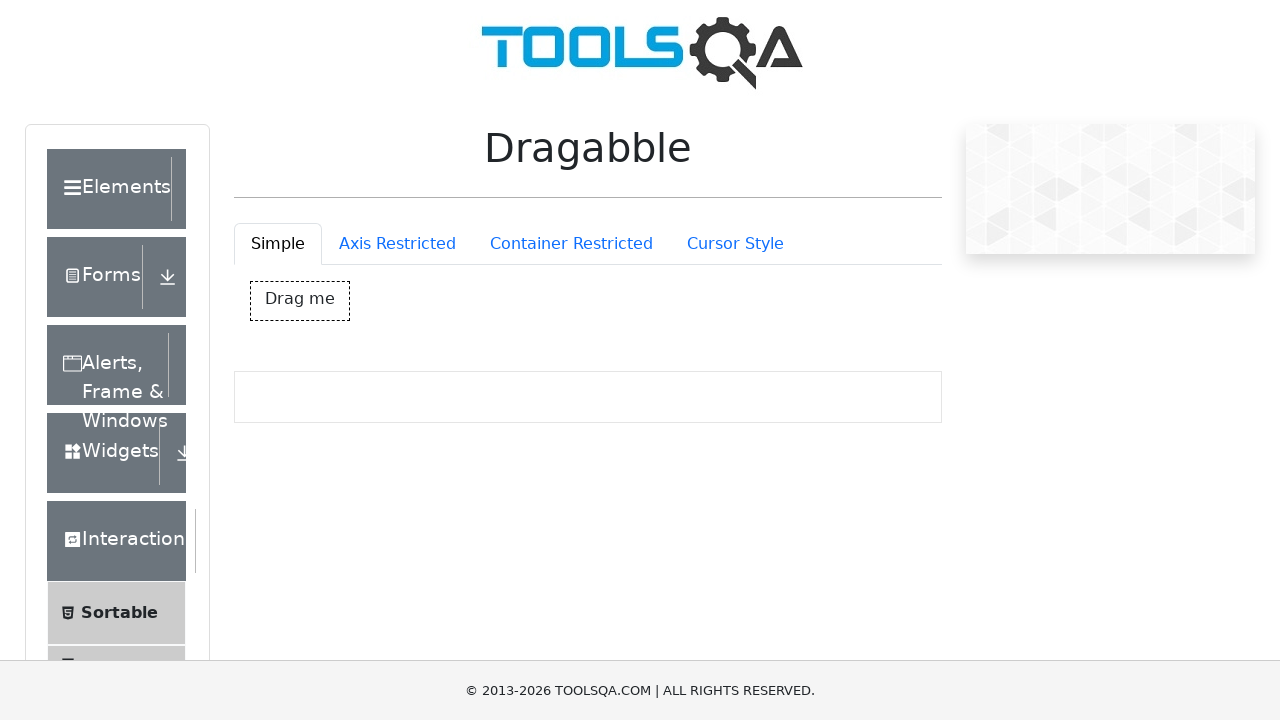

Clicked on Axis Restricted tab at (397, 244) on #draggableExample-tab-axisRestriction
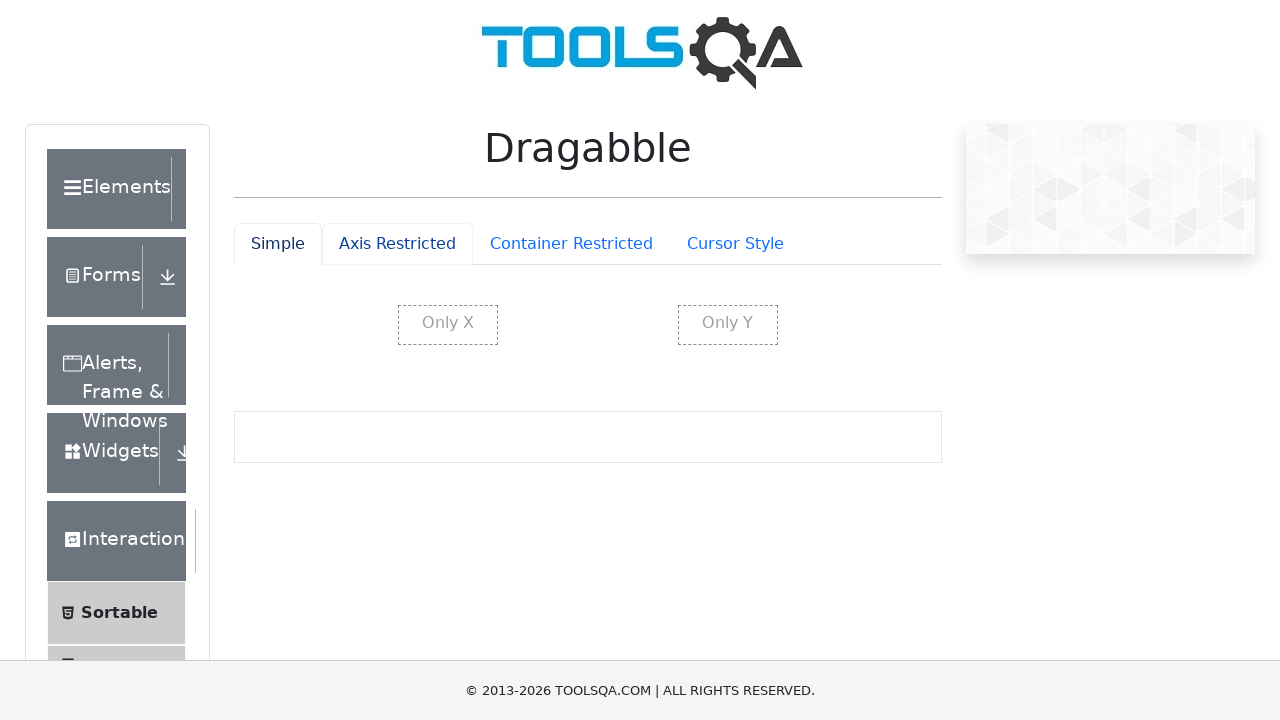

Waited for X-axis restricted element to load
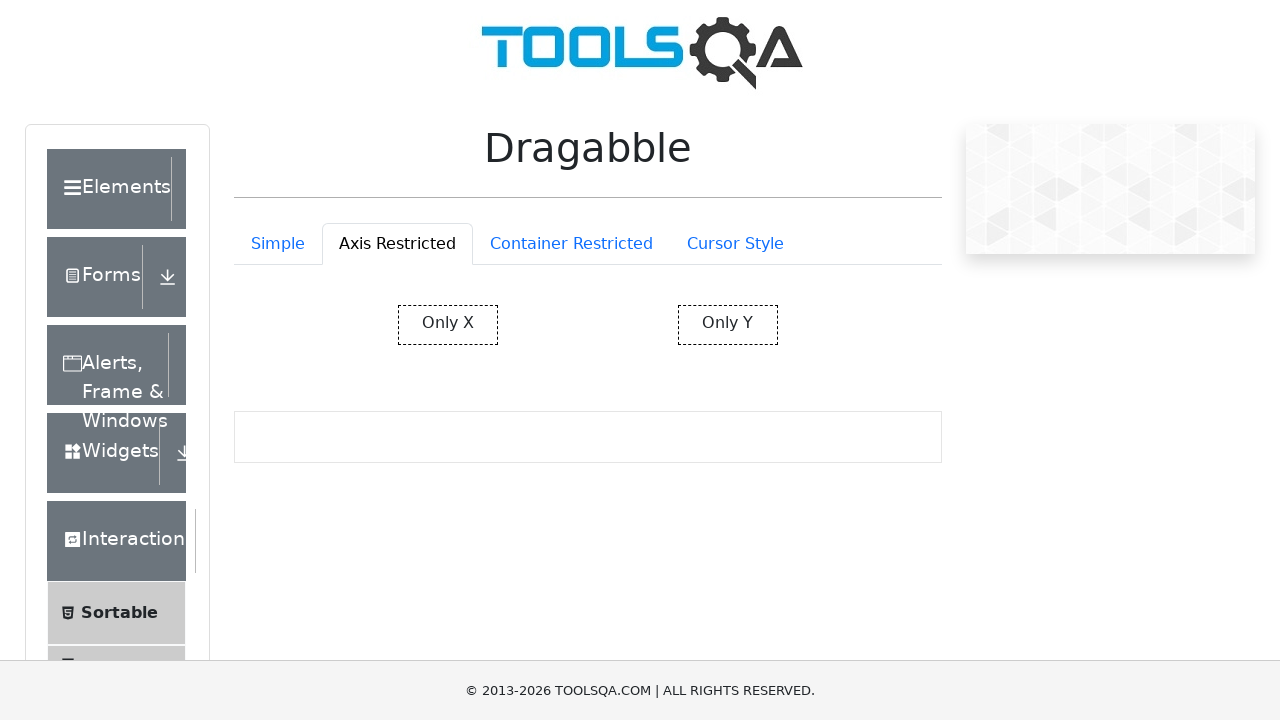

Waited for Y-axis restricted element to load
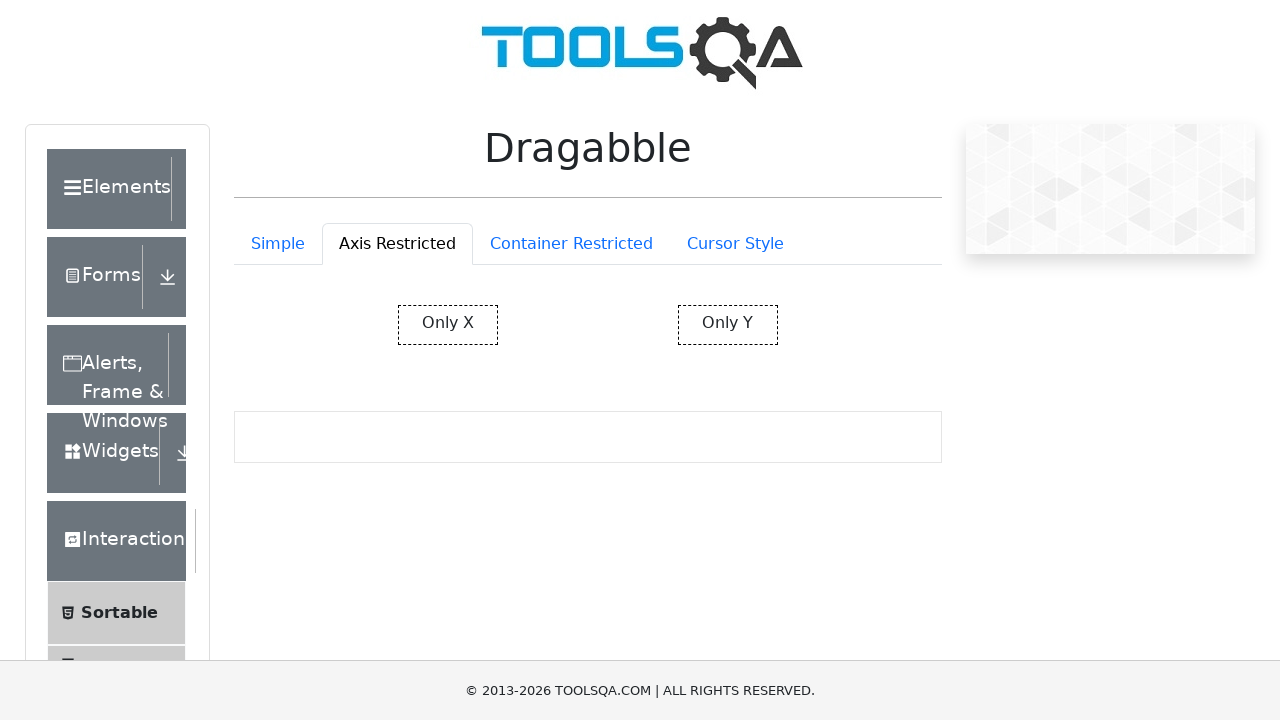

Retrieved bounding box for X-axis restricted element
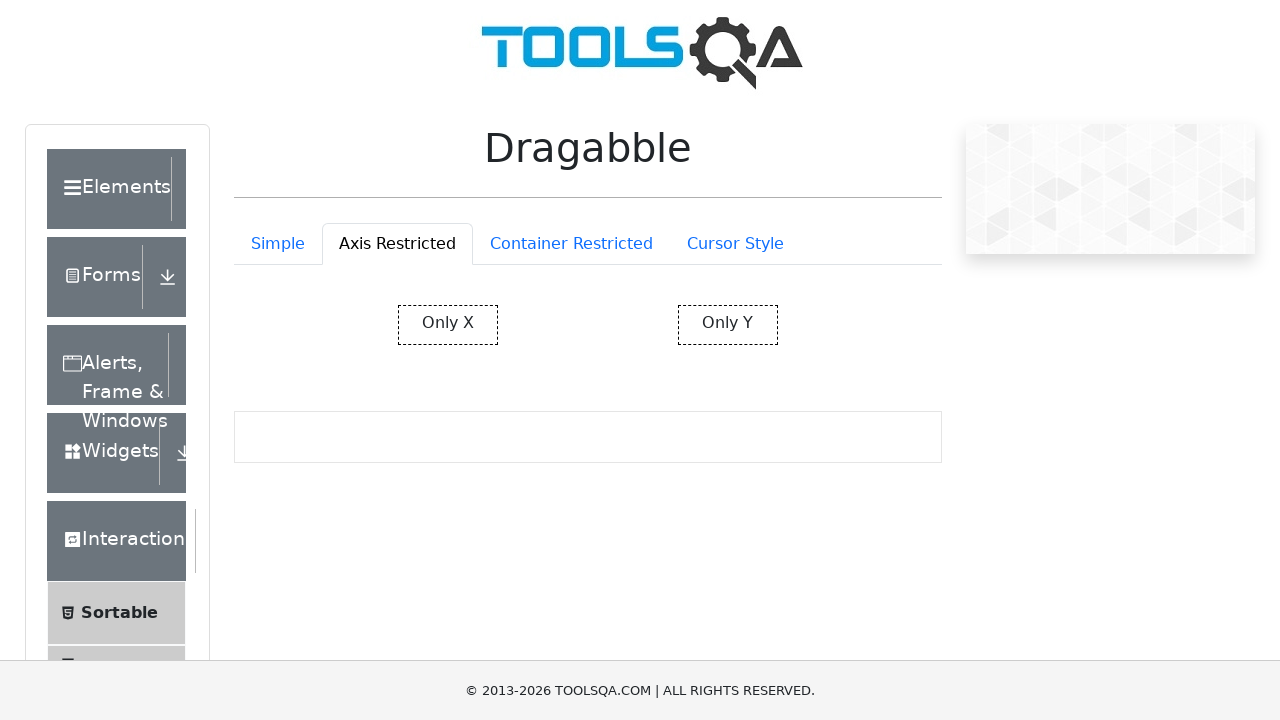

Moved mouse to center of X-axis restricted element at (448, 325)
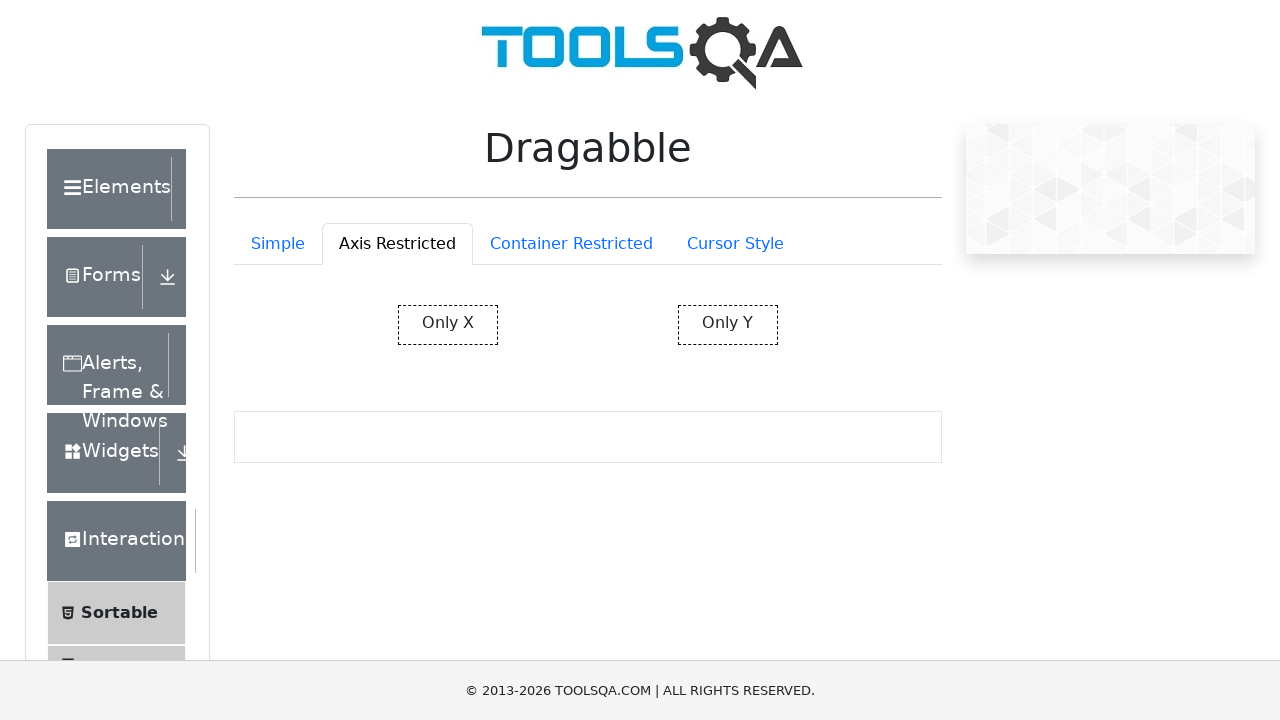

Pressed mouse button down on X-axis restricted element at (448, 325)
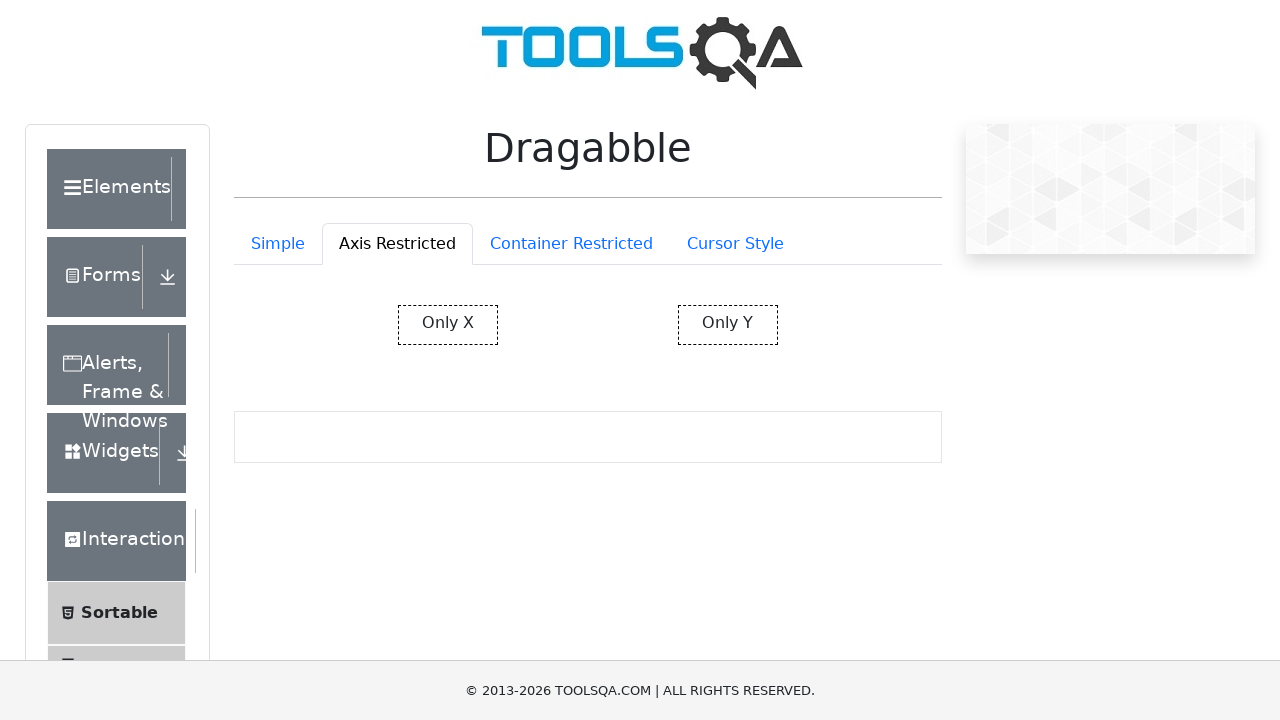

Dragged X-axis restricted element (100px right, 50px down) - should only move horizontally at (548, 375)
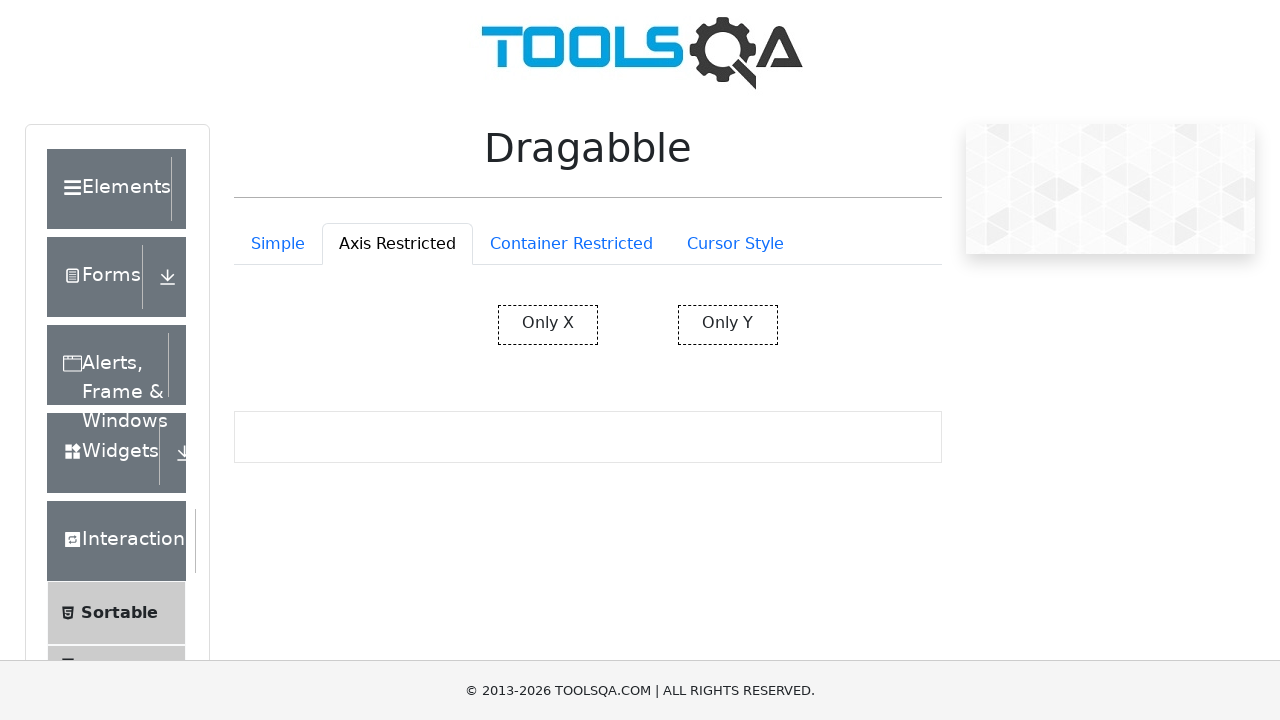

Released mouse button after X-axis drag at (548, 375)
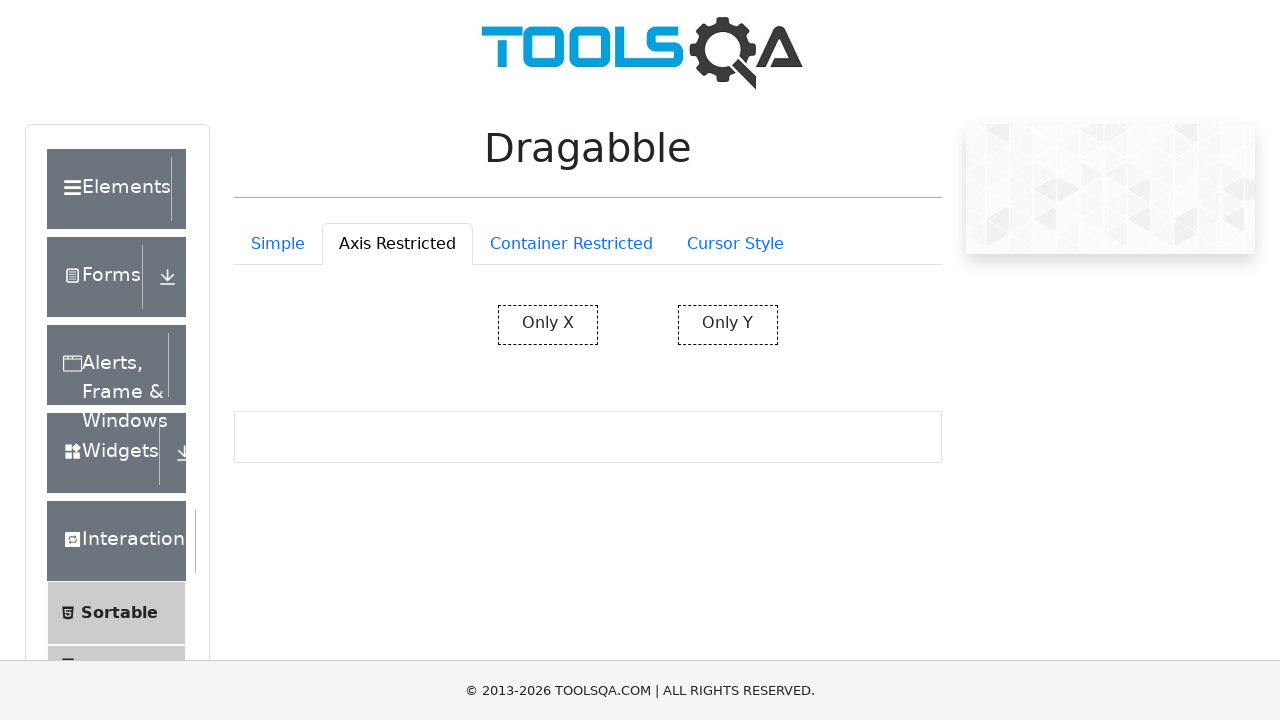

Retrieved bounding box for Y-axis restricted element
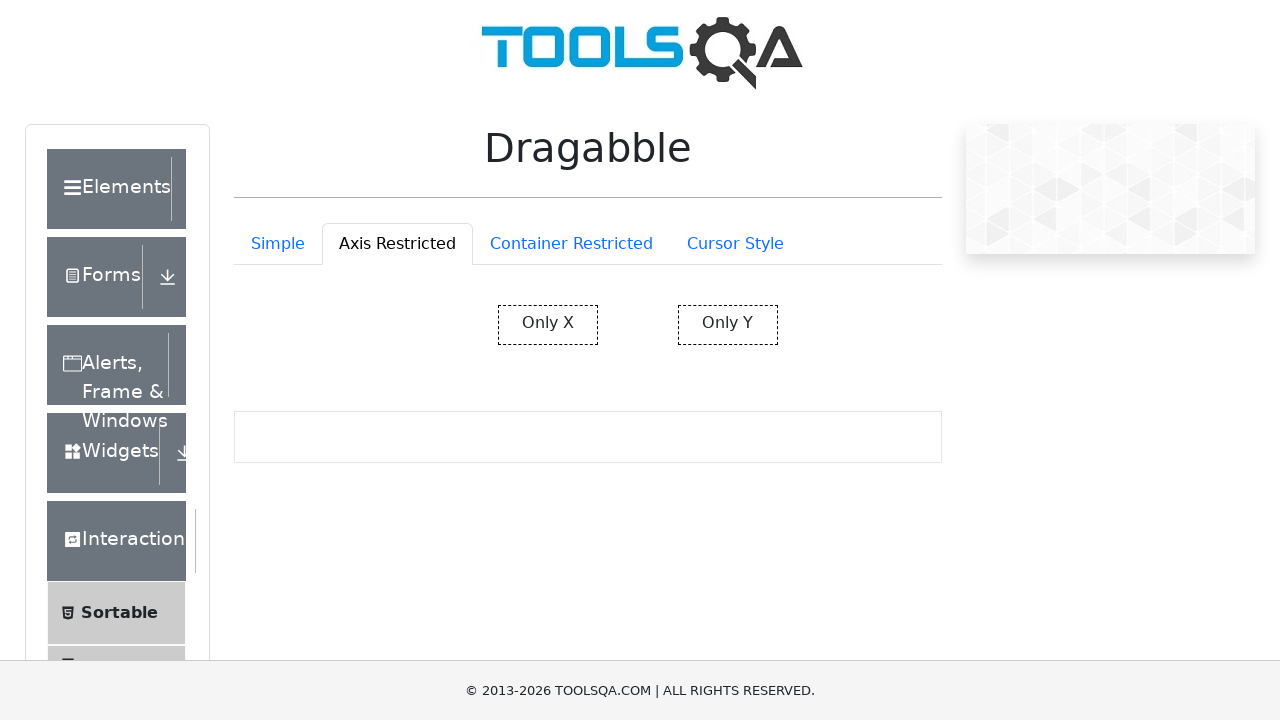

Moved mouse to center of Y-axis restricted element at (728, 325)
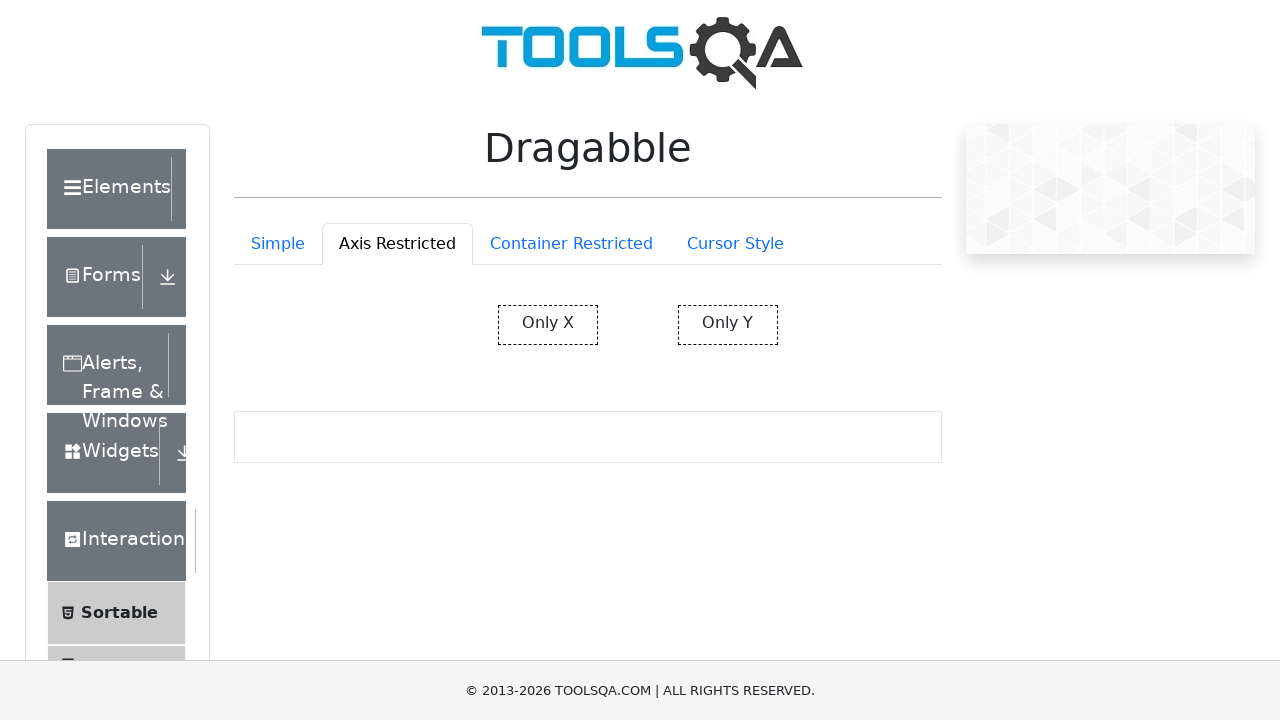

Pressed mouse button down on Y-axis restricted element at (728, 325)
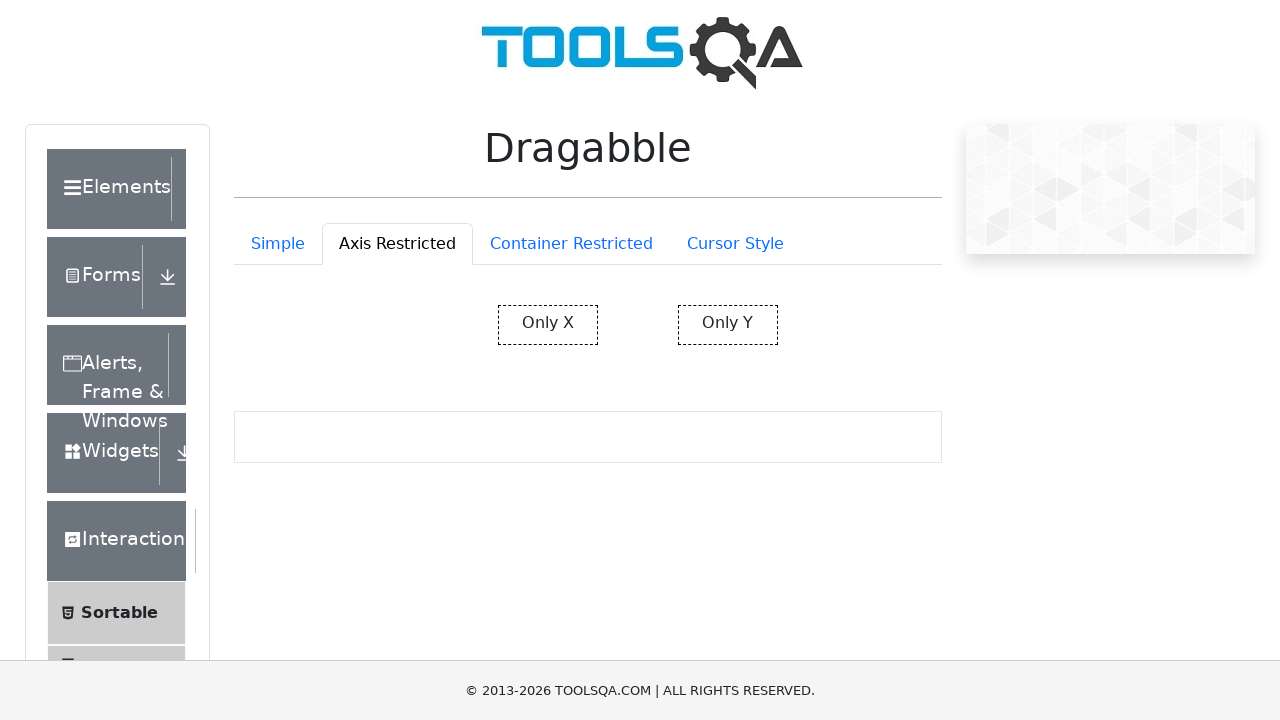

Dragged Y-axis restricted element (50px right, 100px down) - should only move vertically at (778, 425)
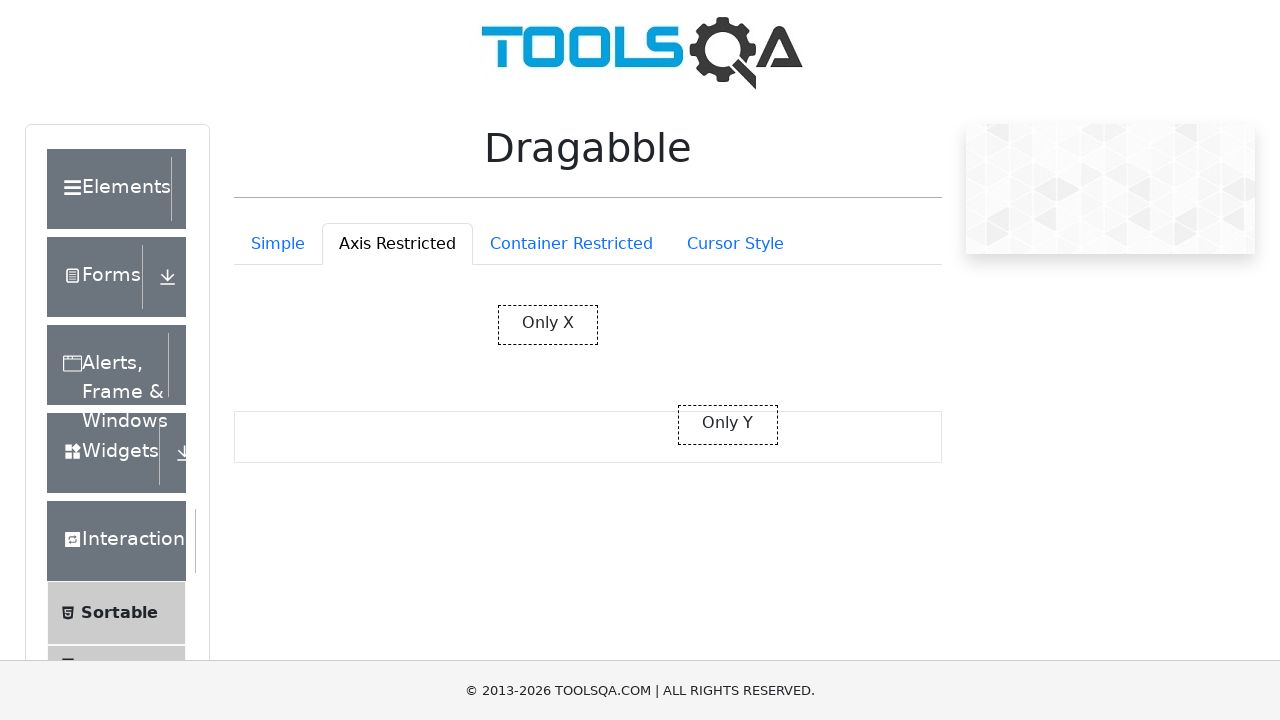

Released mouse button after Y-axis drag at (778, 425)
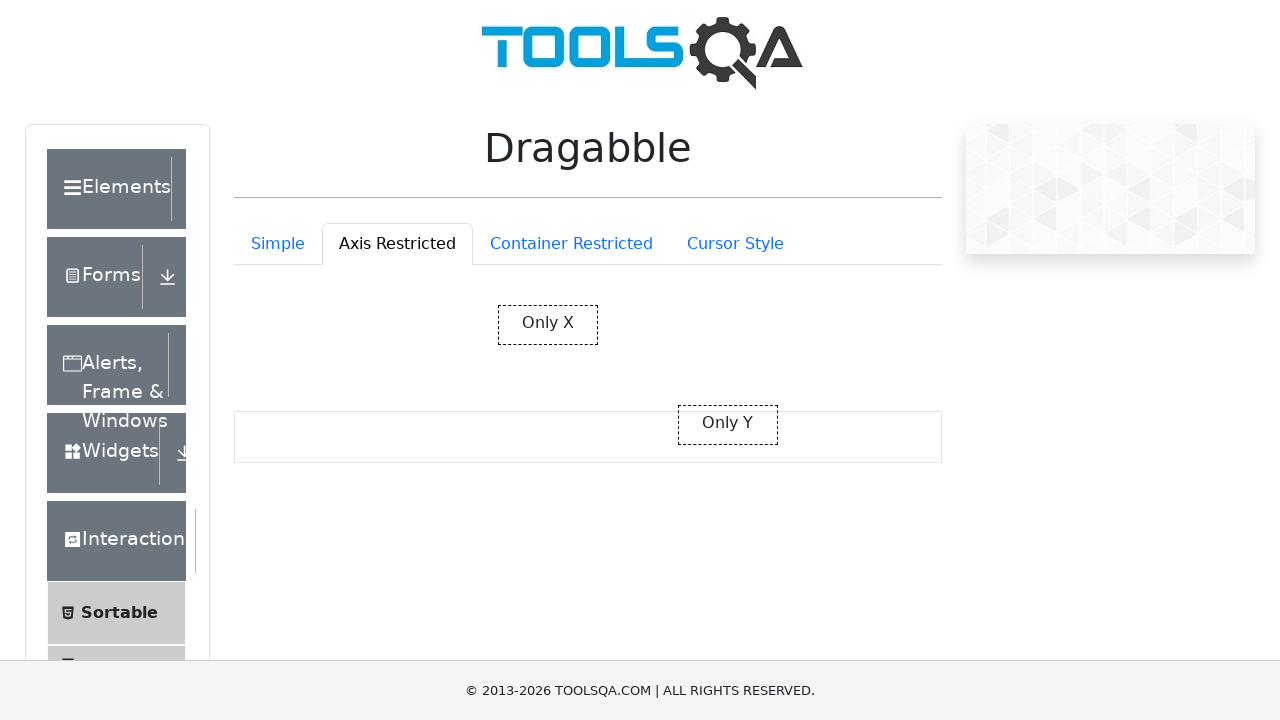

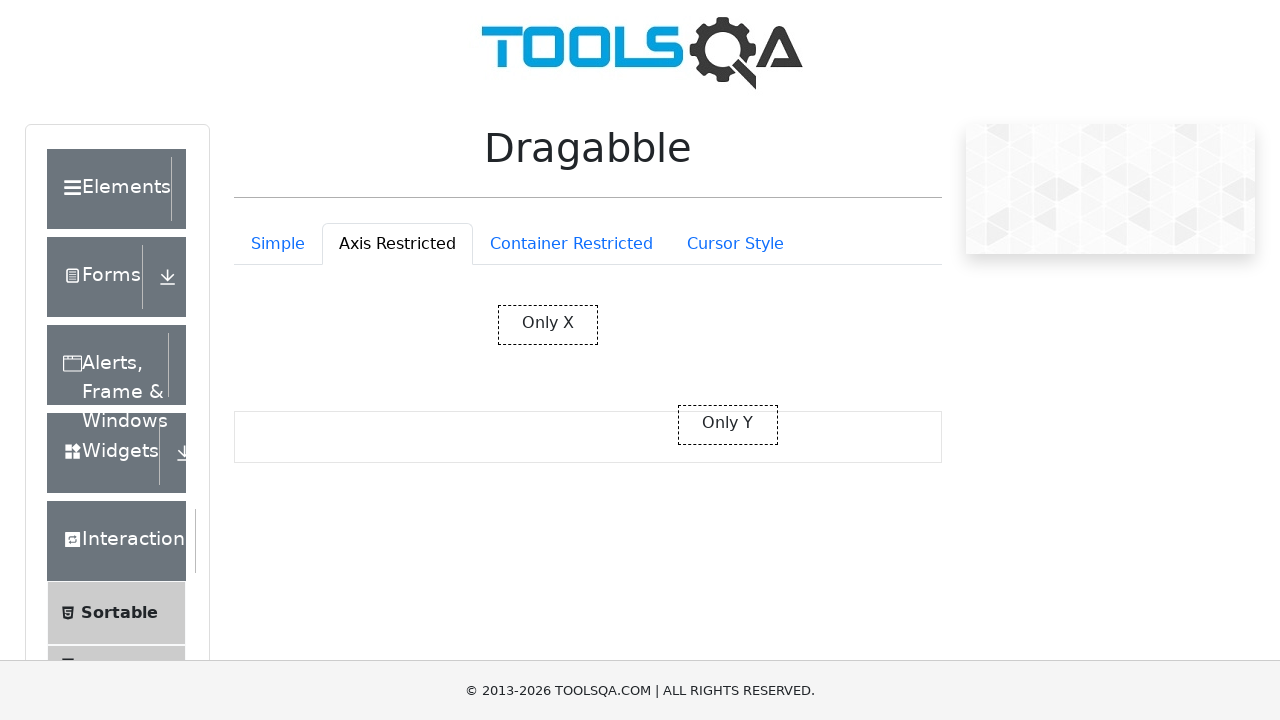